Tests the Add/Remove Elements functionality by navigating to the page, adding two elements, removing one element, and verifying the remaining count.

Starting URL: http://the-internet.herokuapp.com/

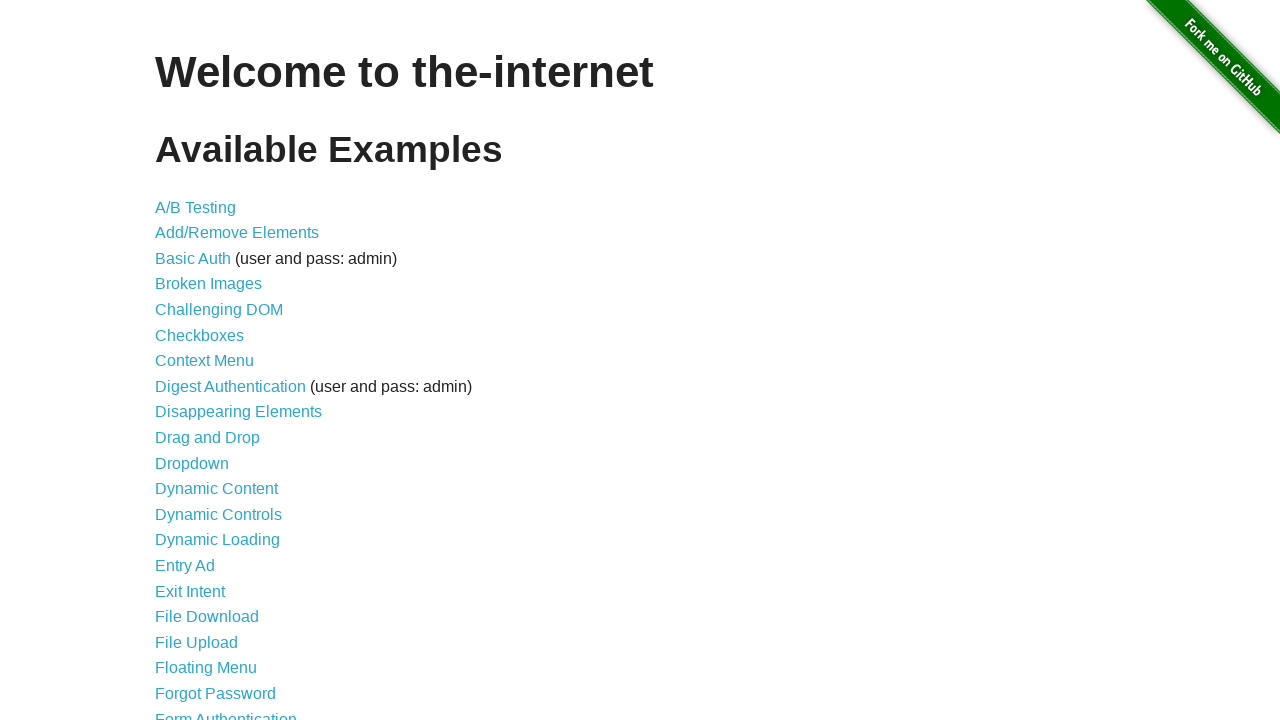

Clicked on Add/Remove Elements link at (237, 233) on a[href='/add_remove_elements/']
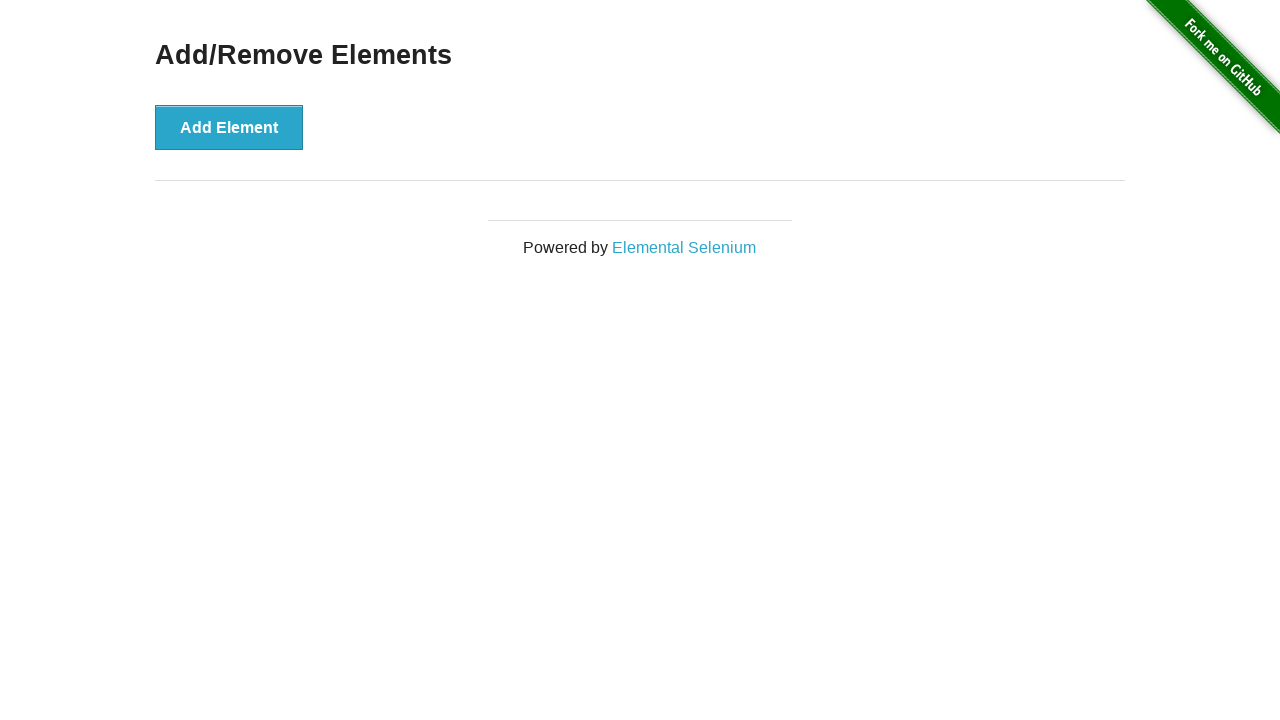

Add Element button is visible
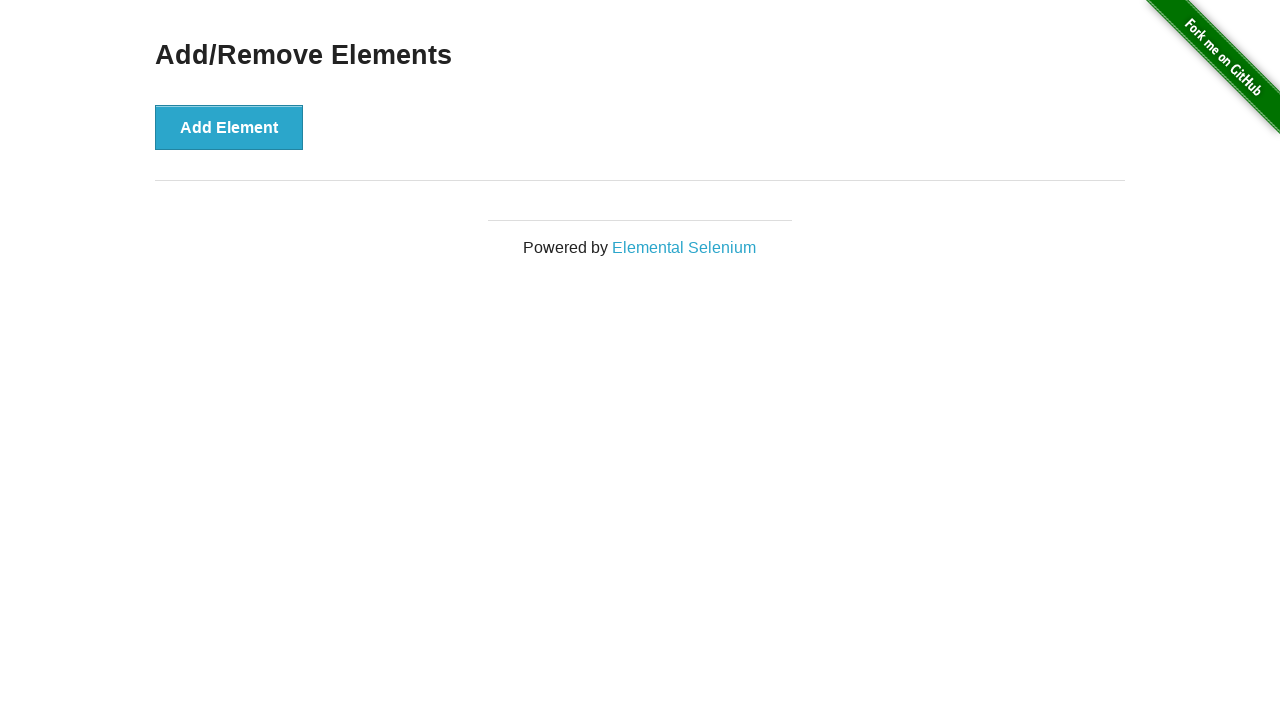

Clicked Add Element button to add first element at (229, 127) on xpath=//button[text()='Add Element']
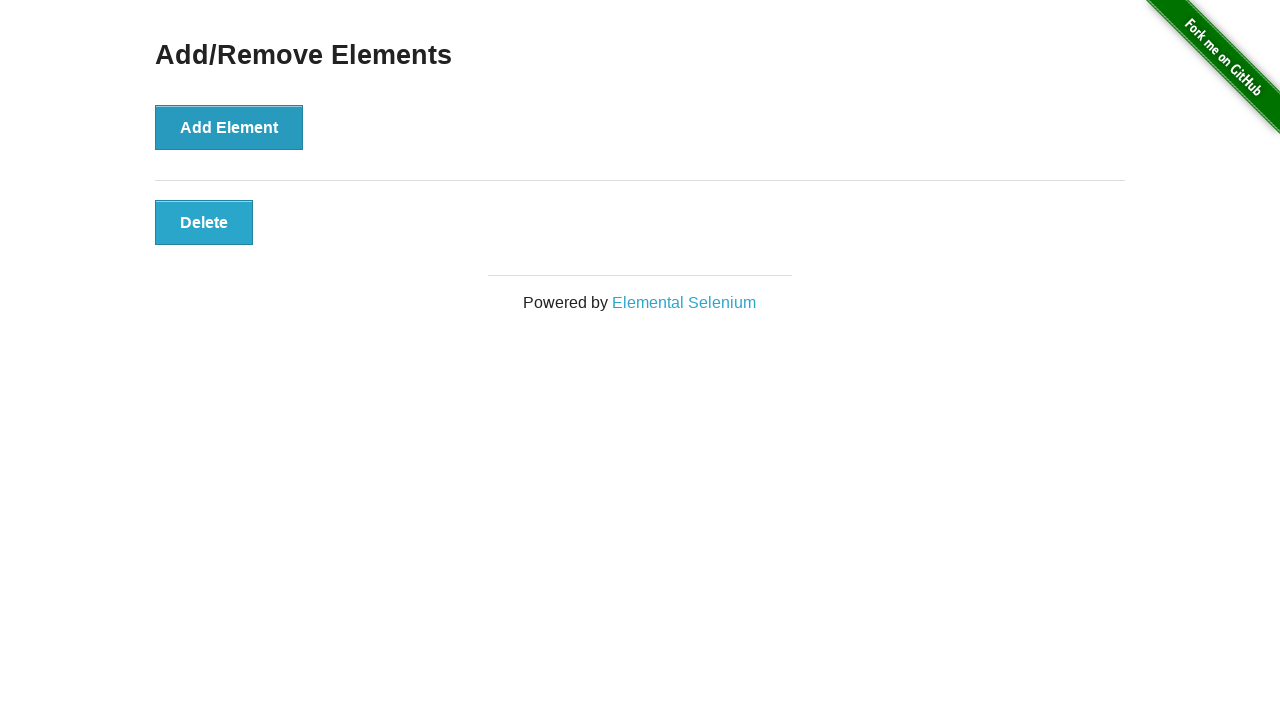

Clicked Add Element button to add second element at (229, 127) on xpath=//button[text()='Add Element']
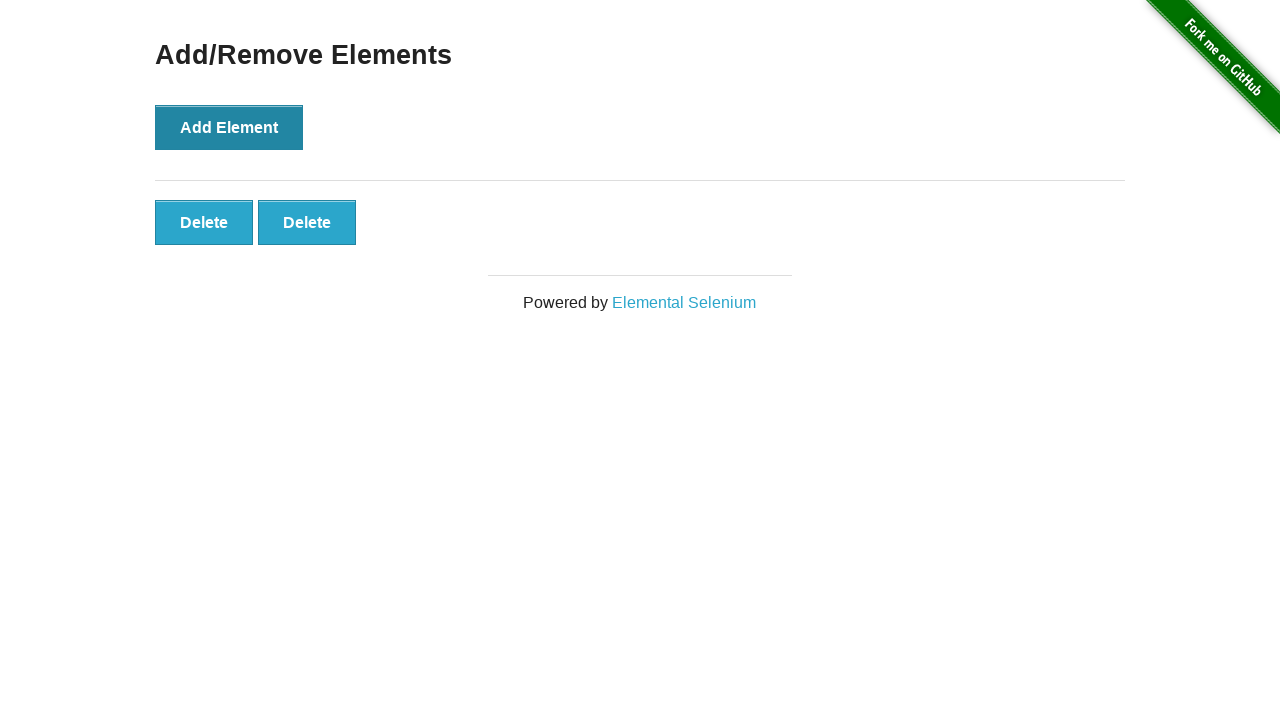

Delete buttons are visible
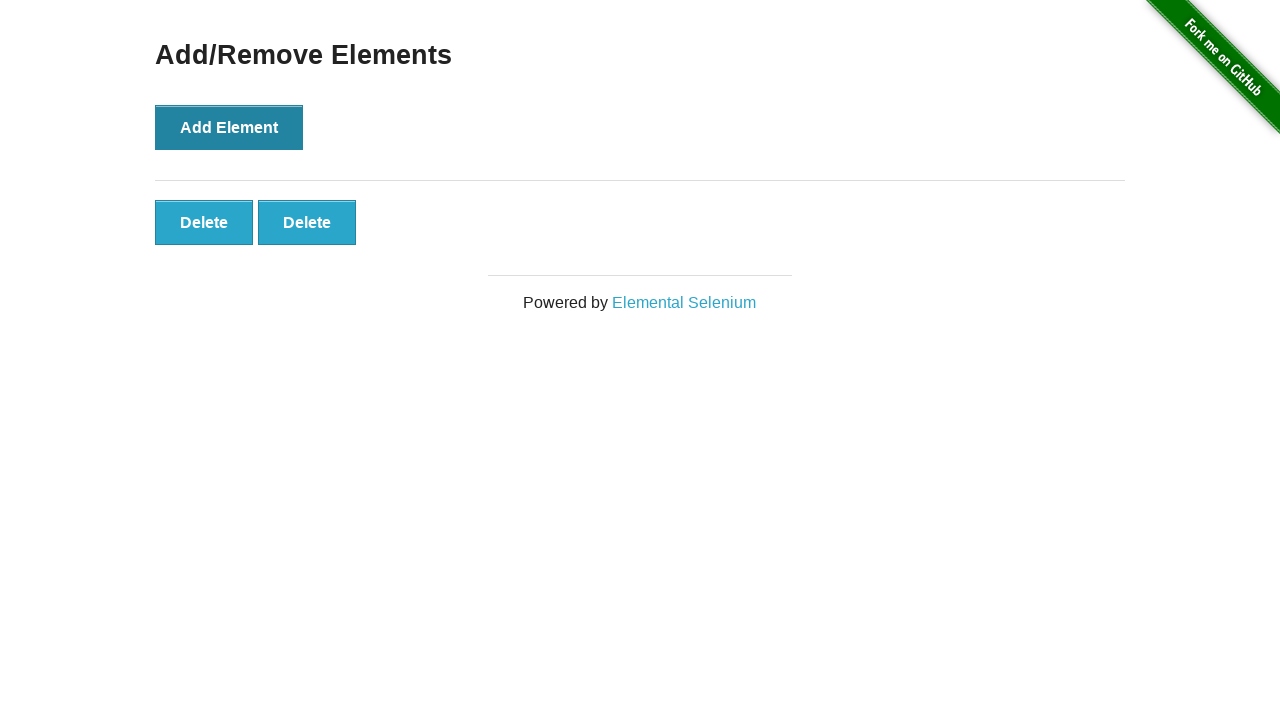

Verified that 2 Delete buttons are present
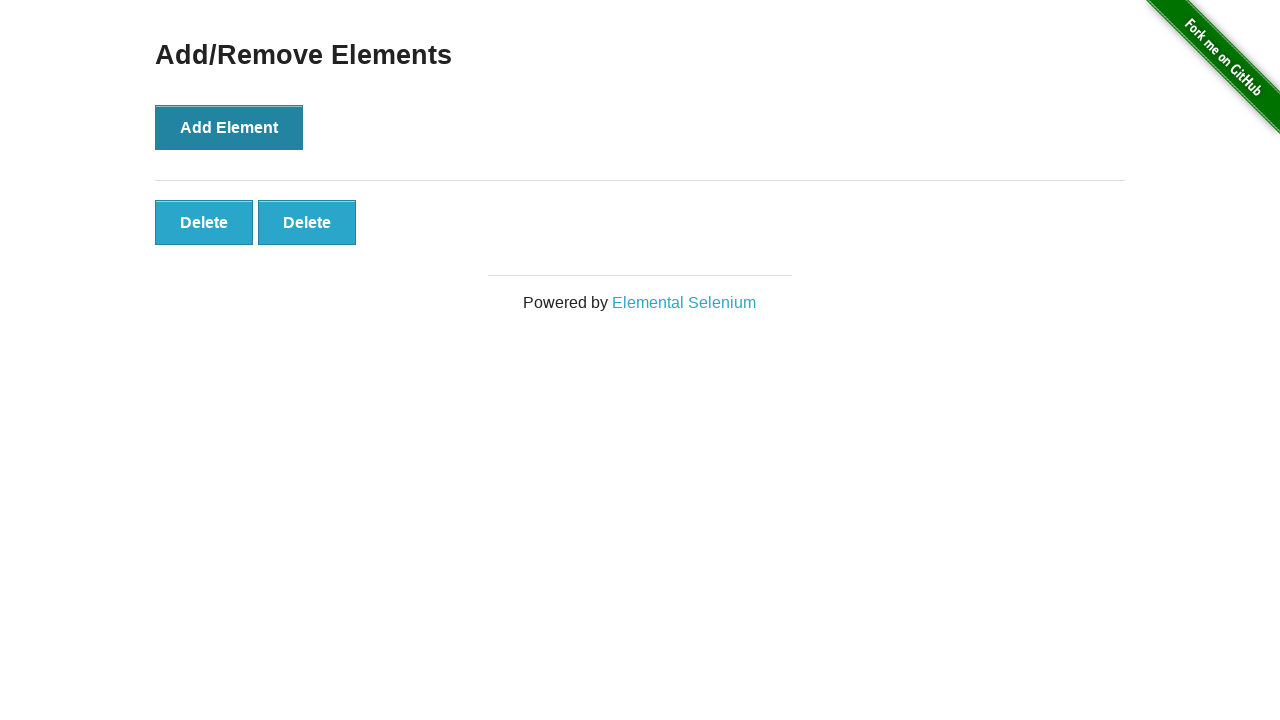

Clicked Delete button to remove one element at (204, 222) on xpath=//button[text()='Delete']
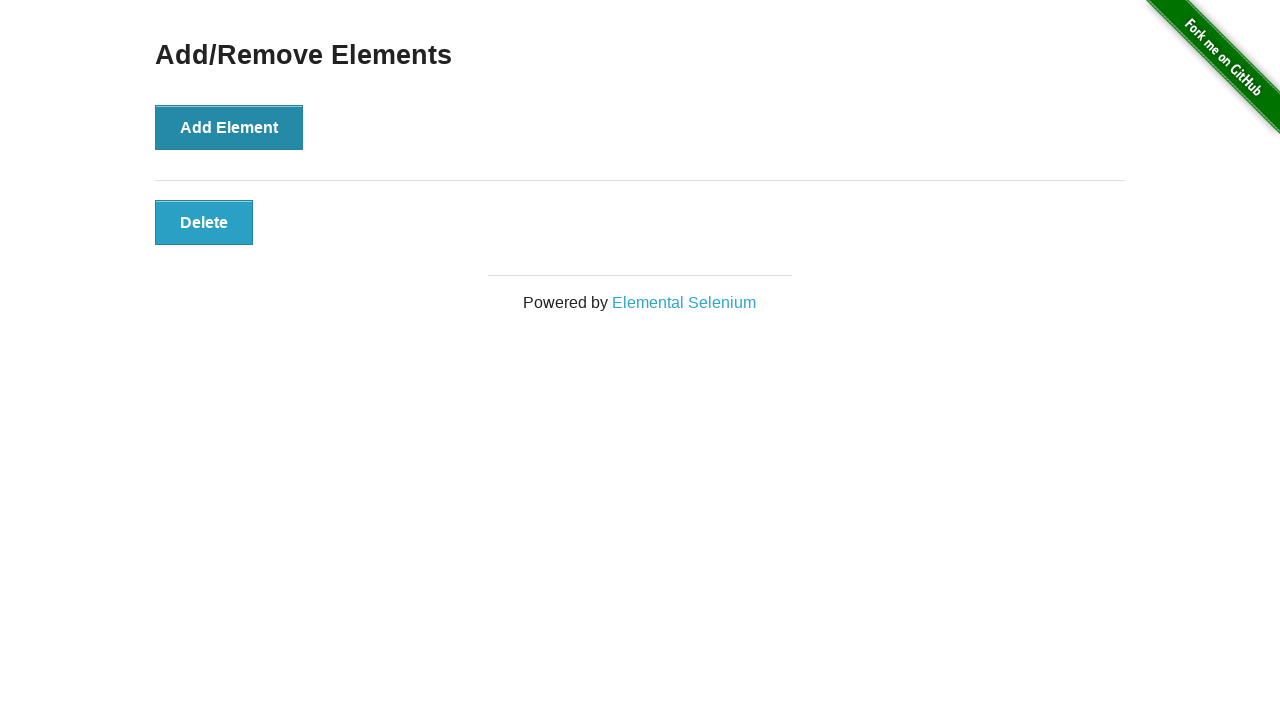

Verified that only 1 Delete button remains after removal
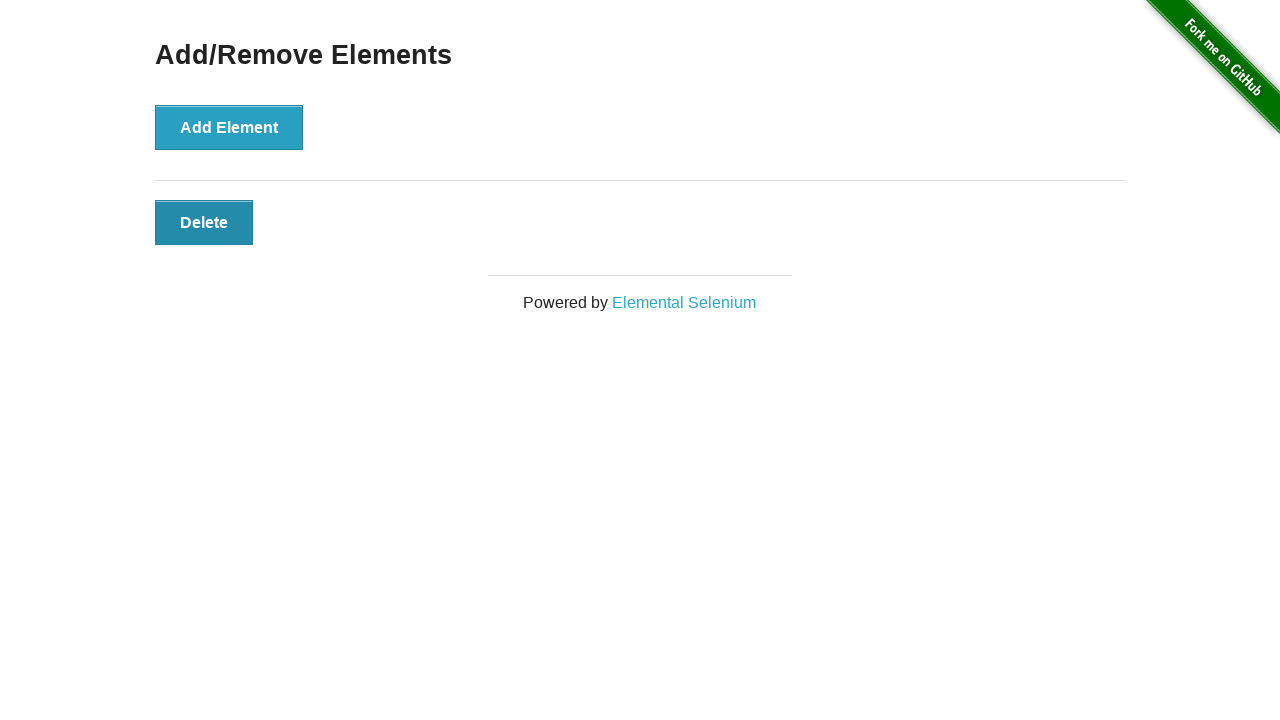

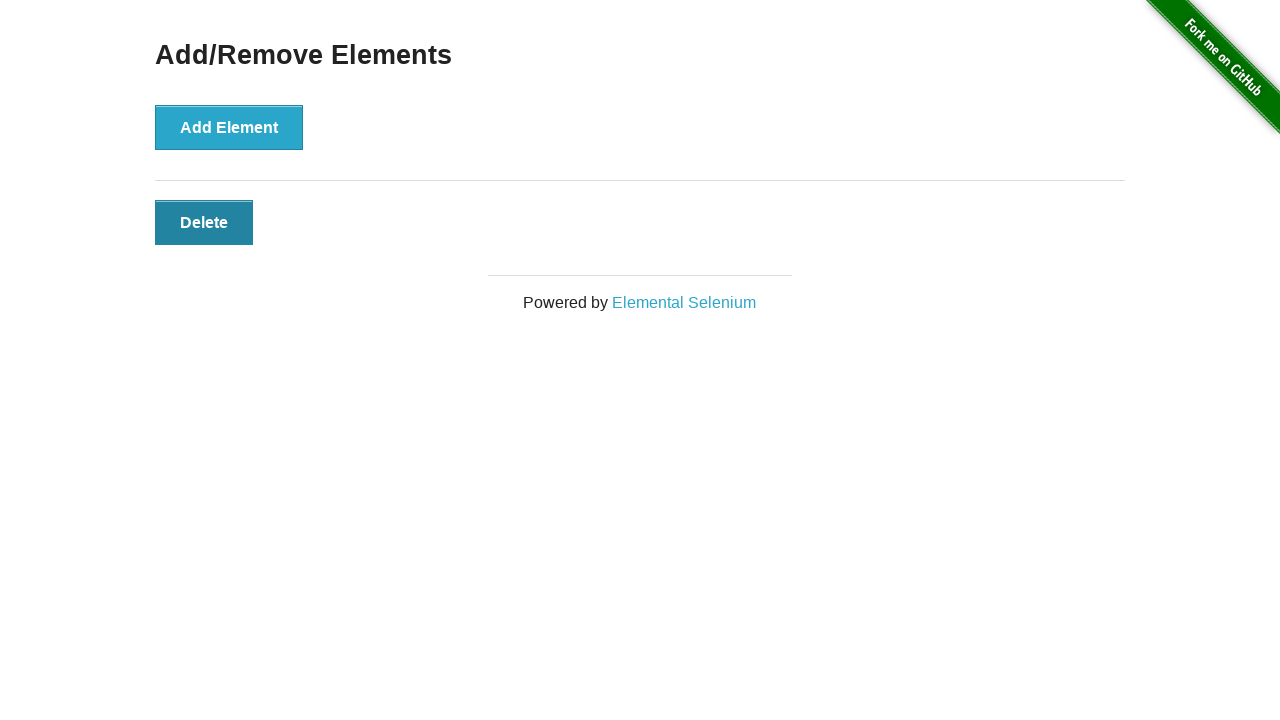